Opens Walla.co.il website and verifies the page loads

Starting URL: http://www.walla.co.il

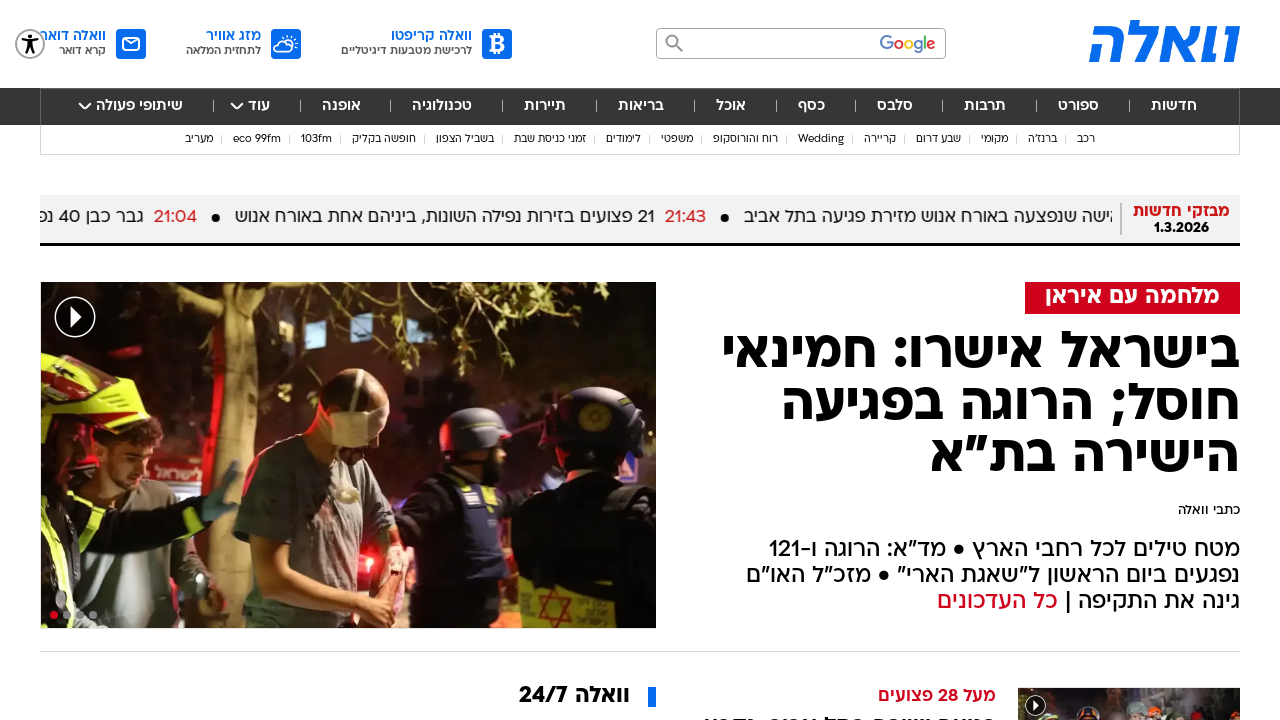

Waited for DOM content to load on Walla.co.il
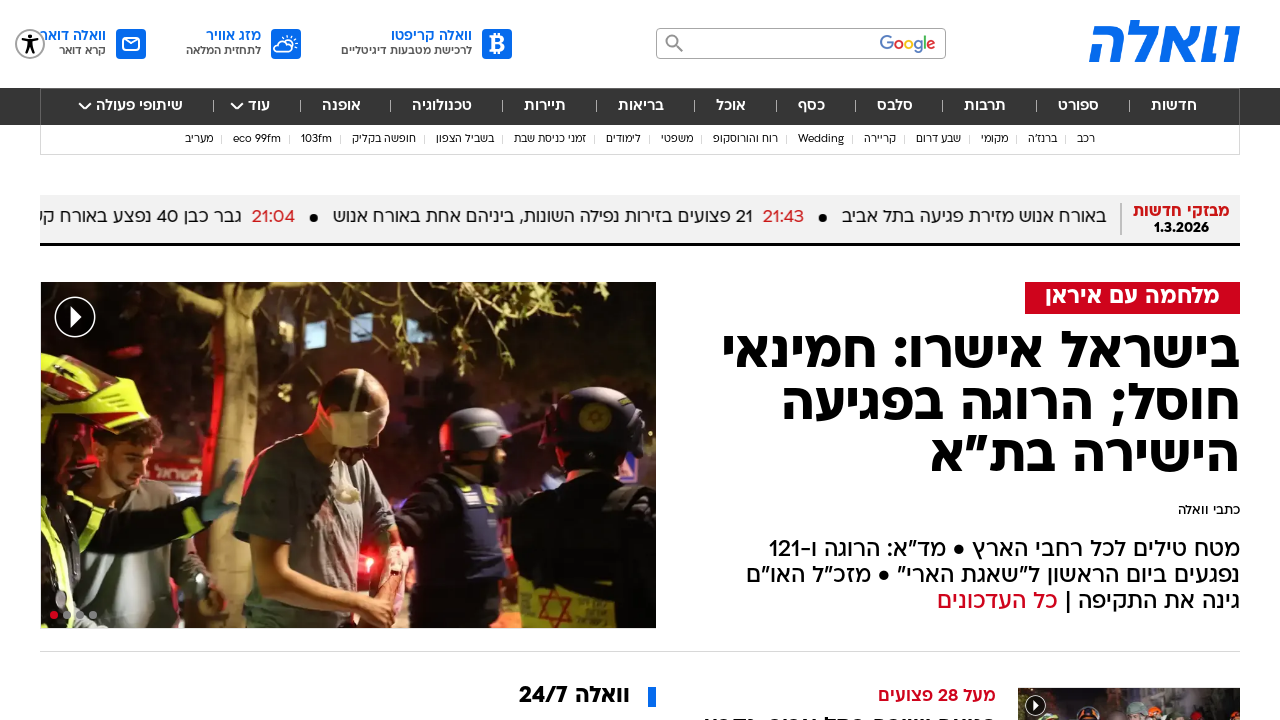

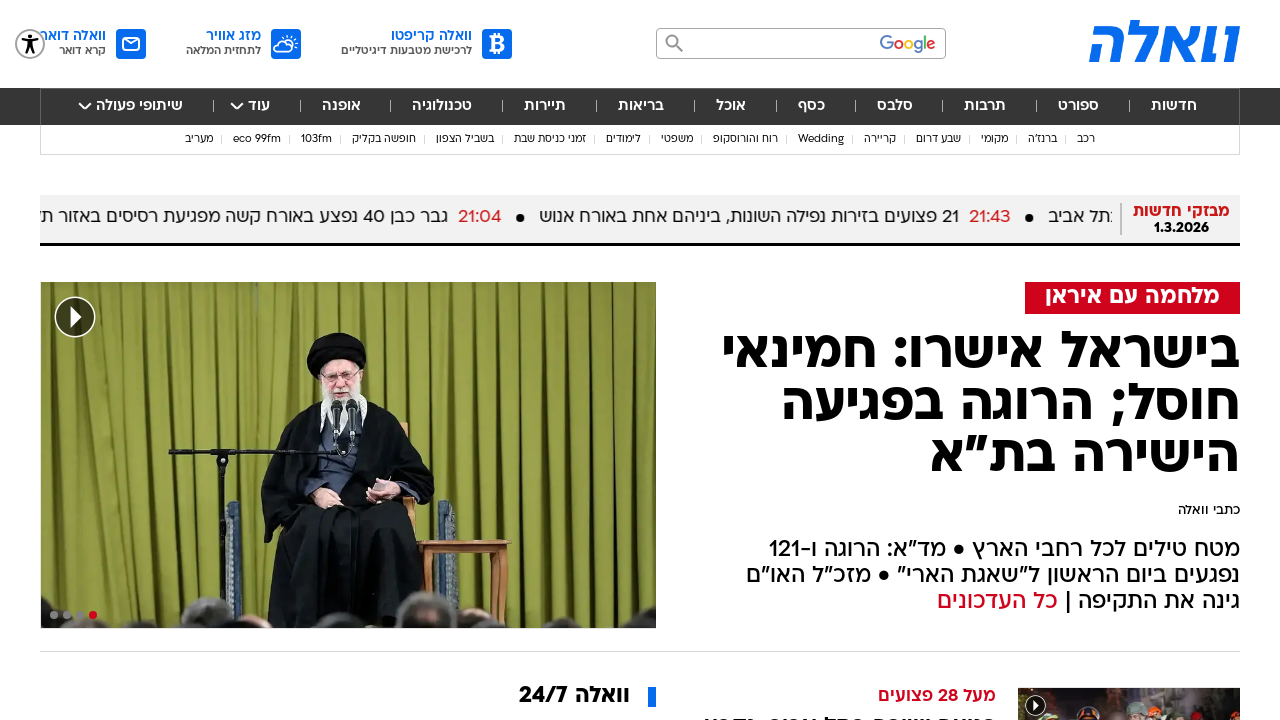